Tests a hidden iframe by scrolling to it, switching context, clicking button, and handling alert

Starting URL: https://ricouto.github.io/

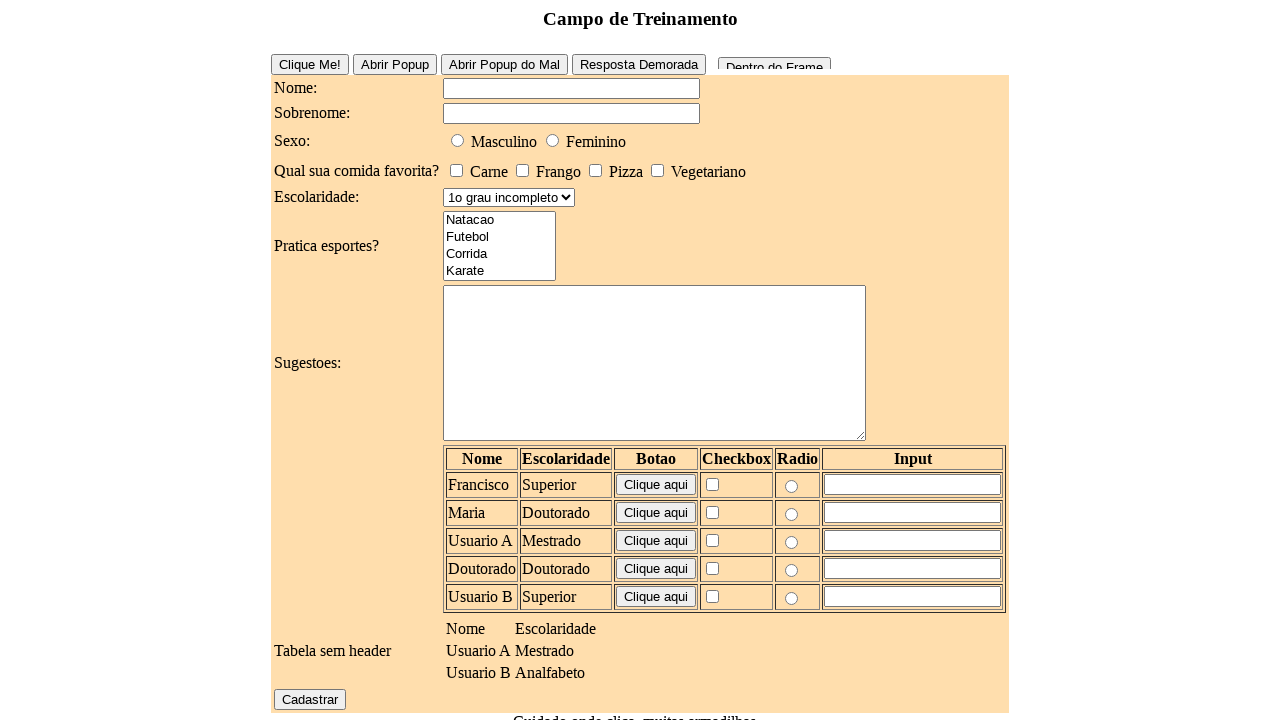

Set up dialog handler to automatically accept alerts
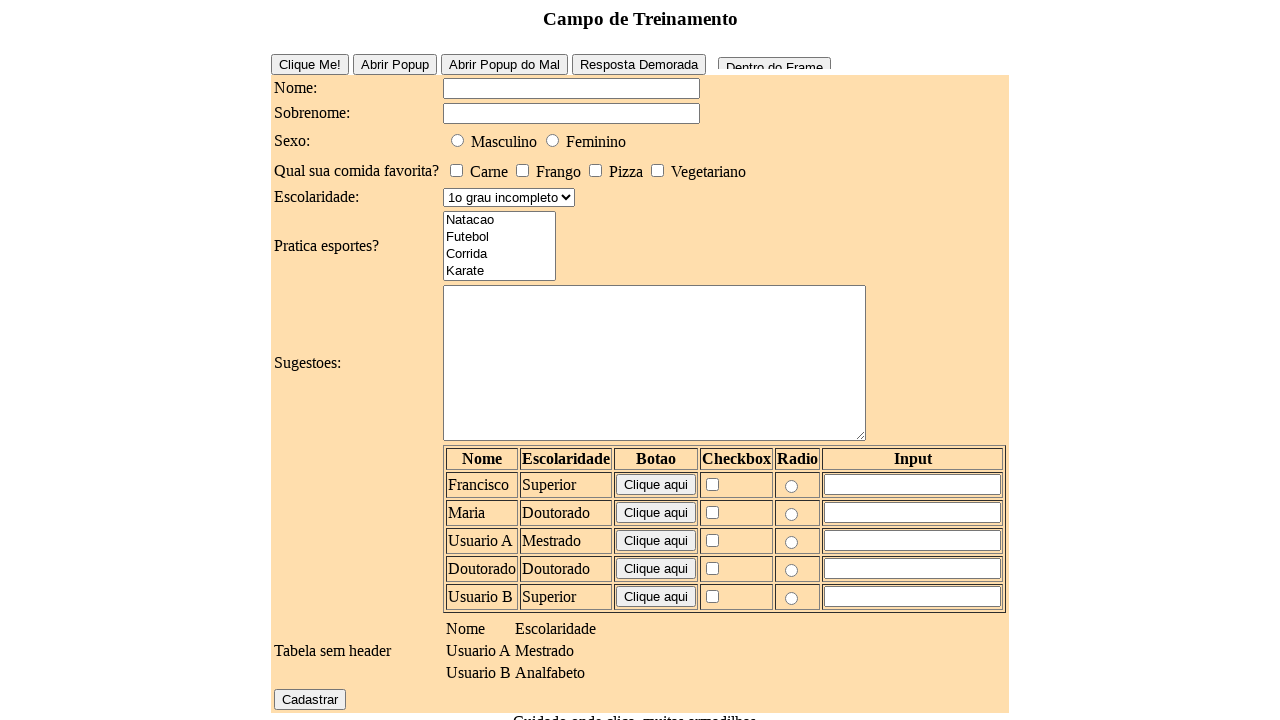

Scrolled to hidden iframe #frame2
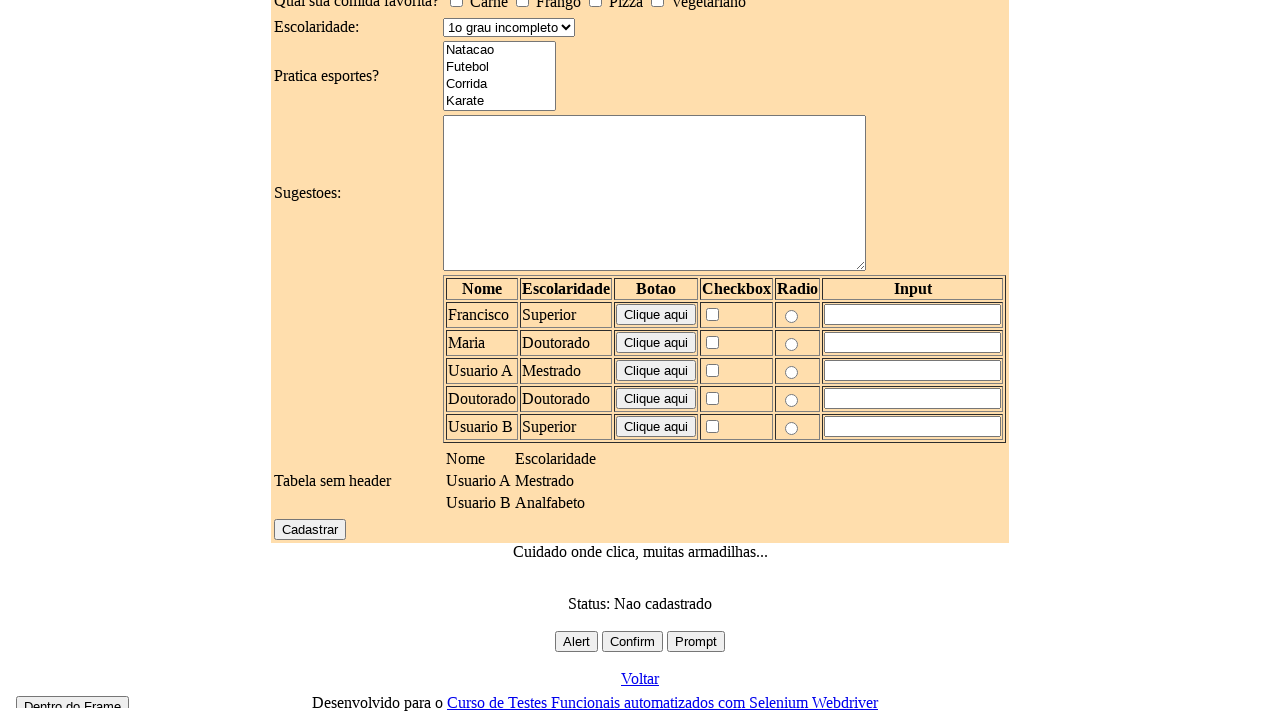

Switched to iframe context and clicked frameButton at (72, 698) on #frame2 >> internal:control=enter-frame >> #frameButton
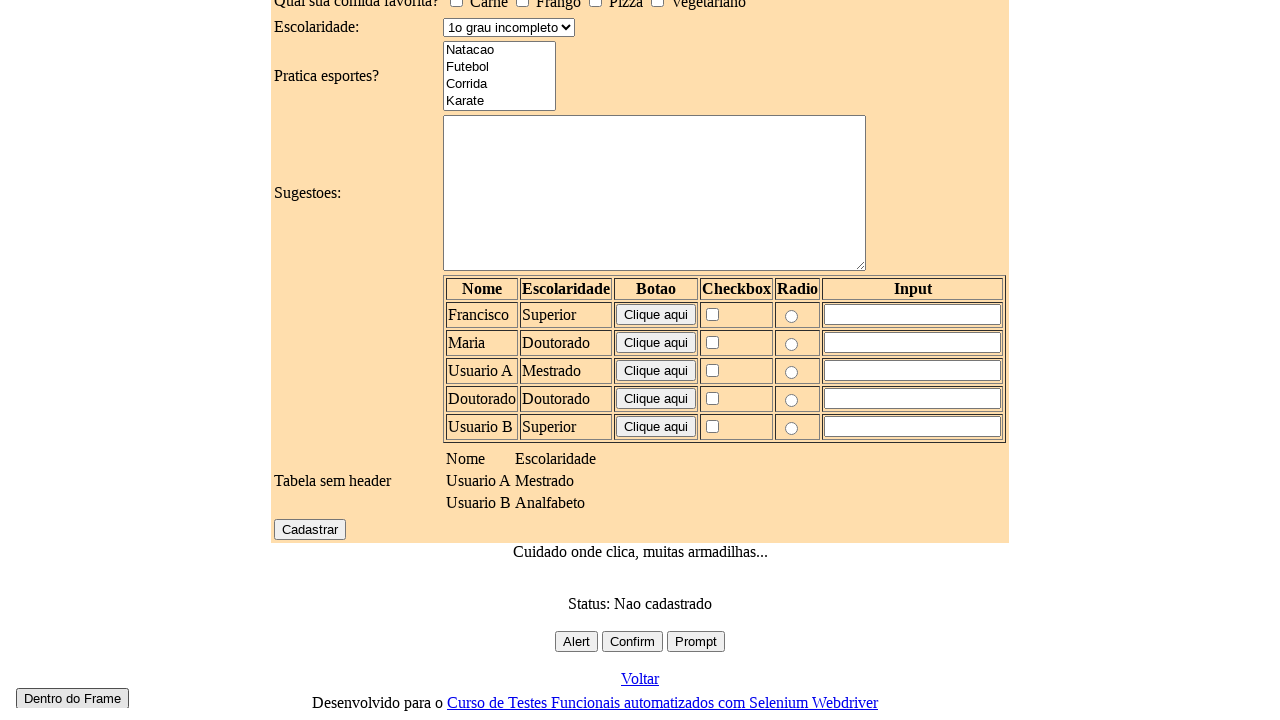

Waited 500ms for alert to be handled
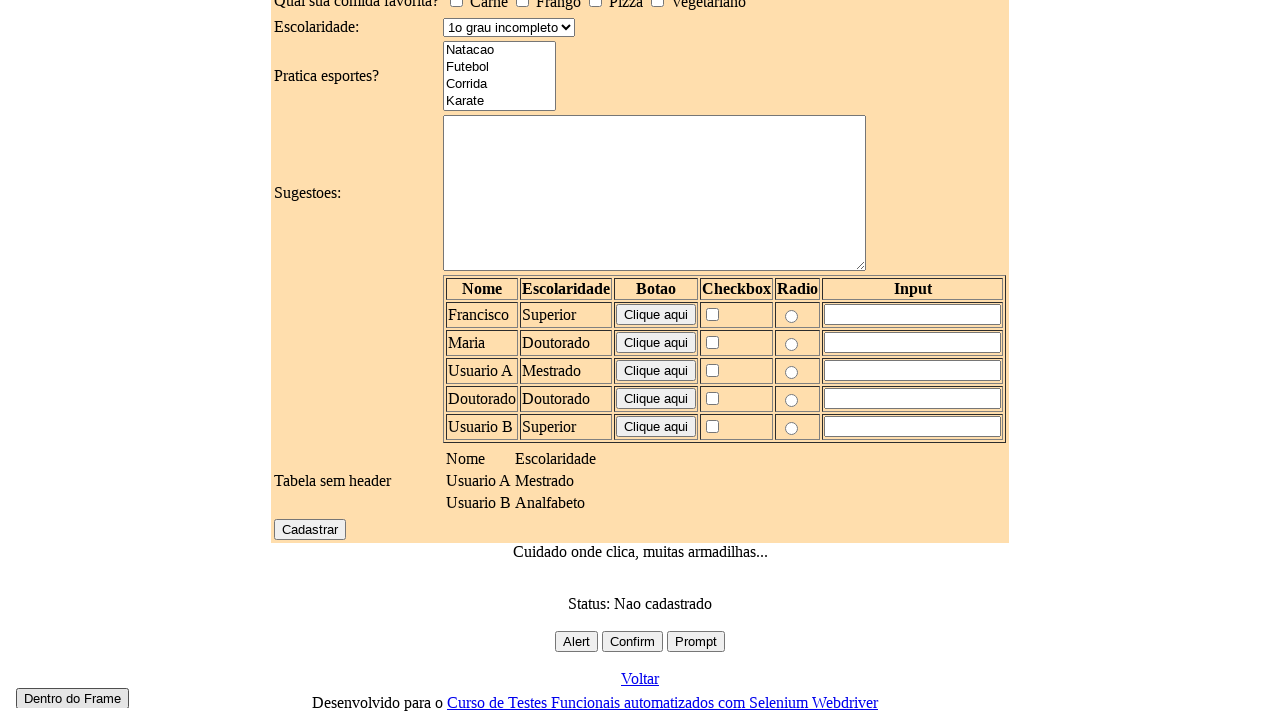

Filled nome field with 'Frame OK!' in main page context on input#elementosForm\:nome
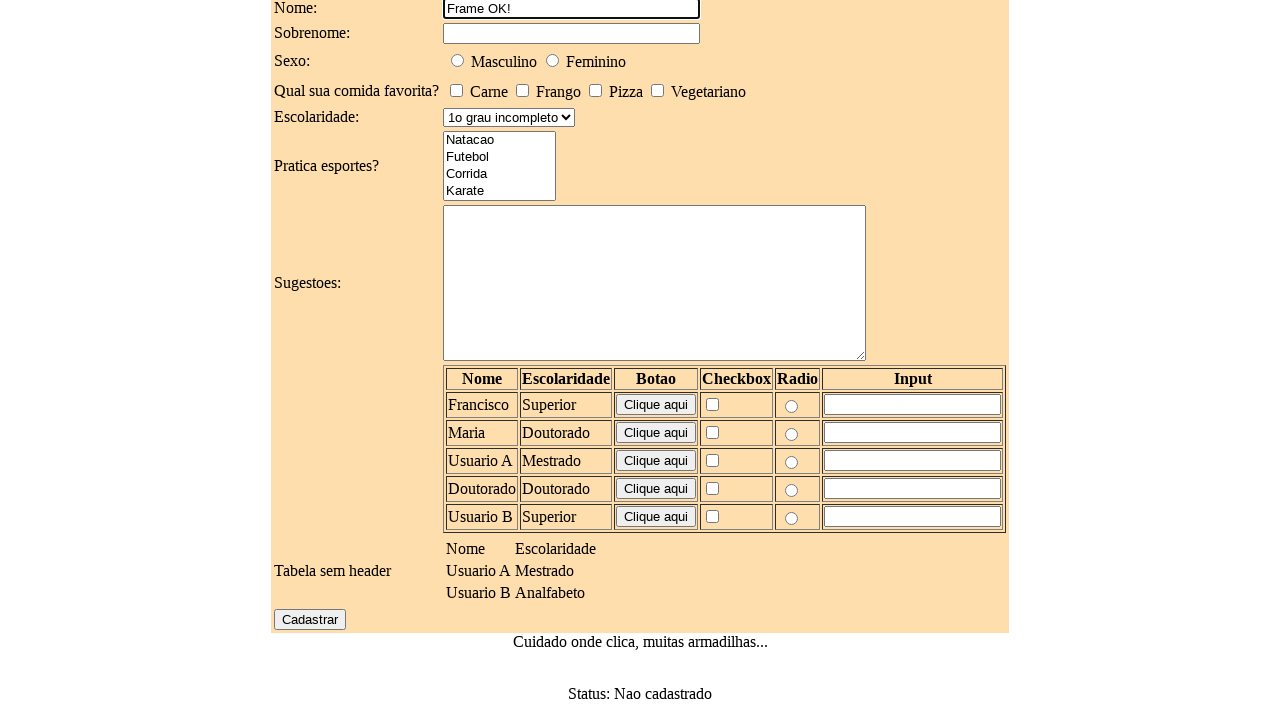

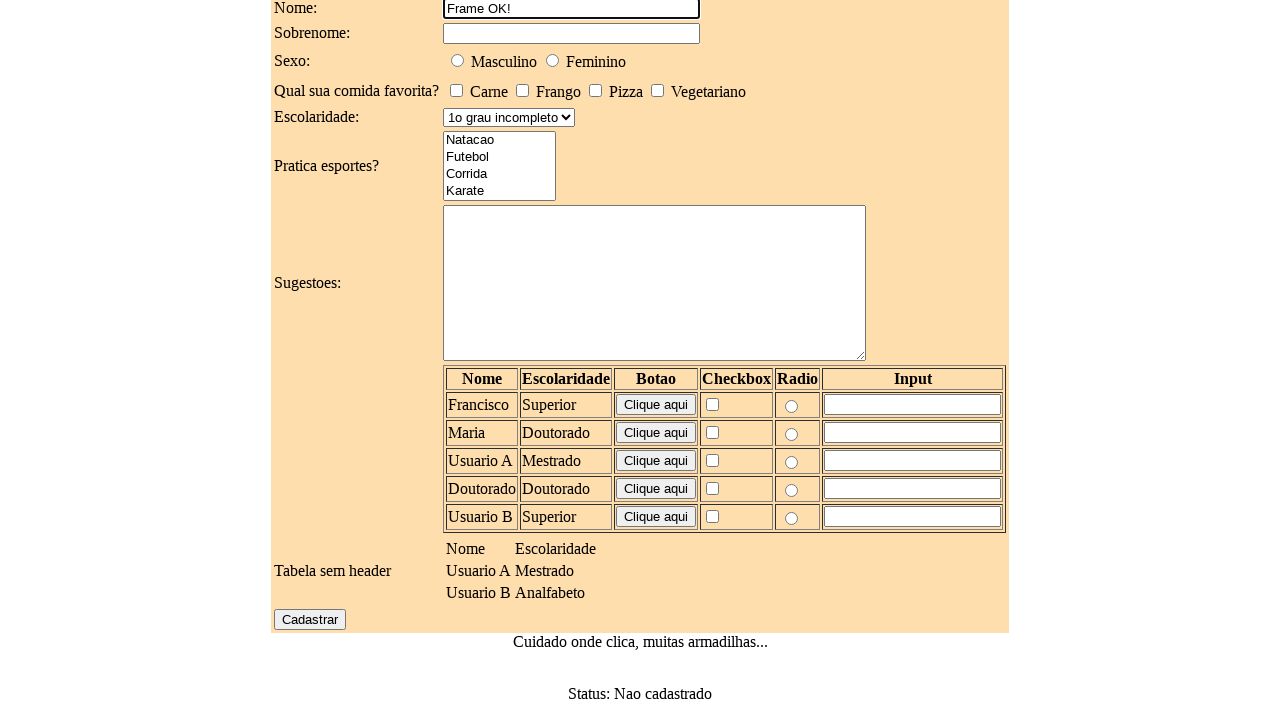